Tests a math challenge form by reading a value from the page, calculating the result using a logarithmic formula, entering the answer, checking required checkboxes, and submitting the form.

Starting URL: http://suninjuly.github.io/math.html

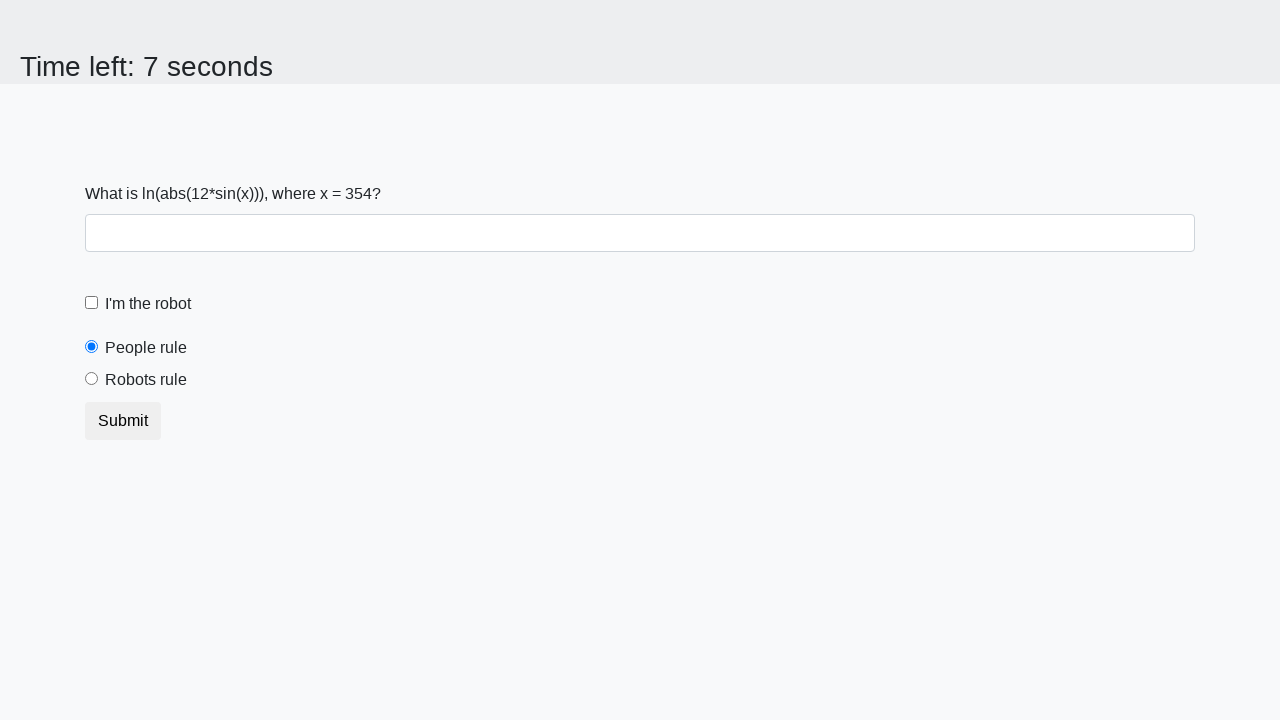

Located and read the x value from #input_value element
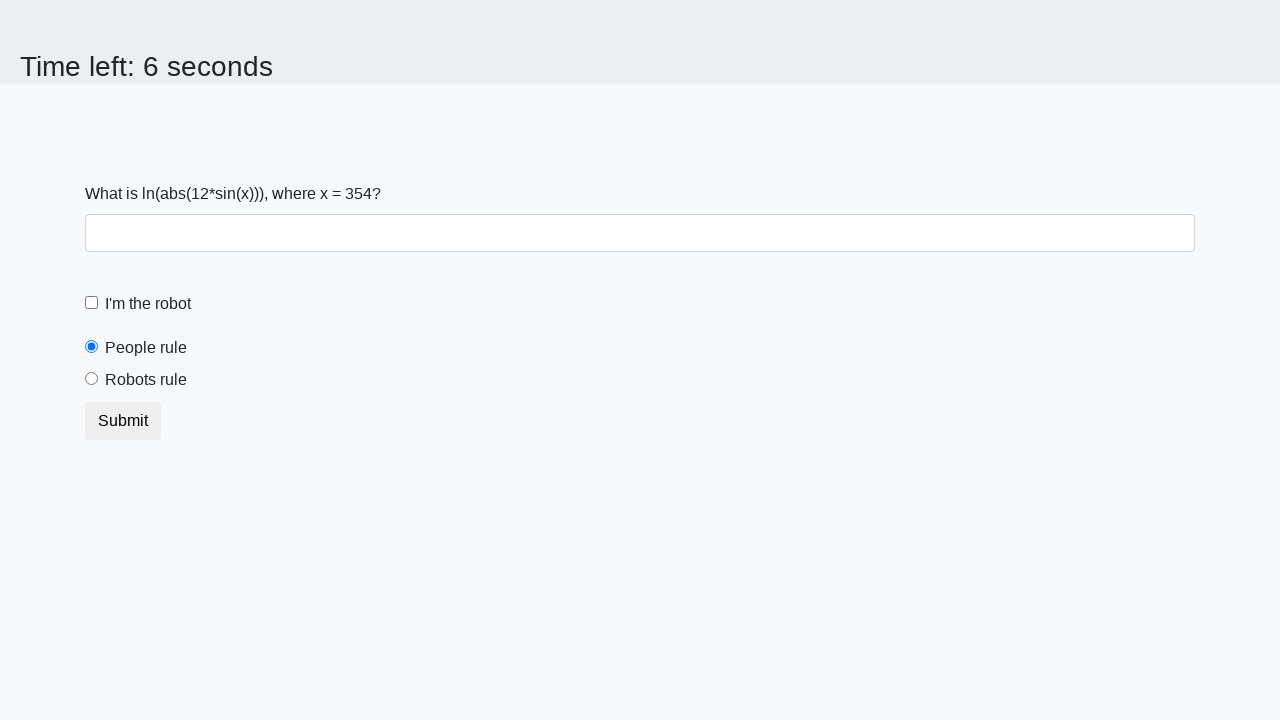

Calculated answer using logarithmic formula: log(abs(12 * sin(354))) = 2.312283547410535
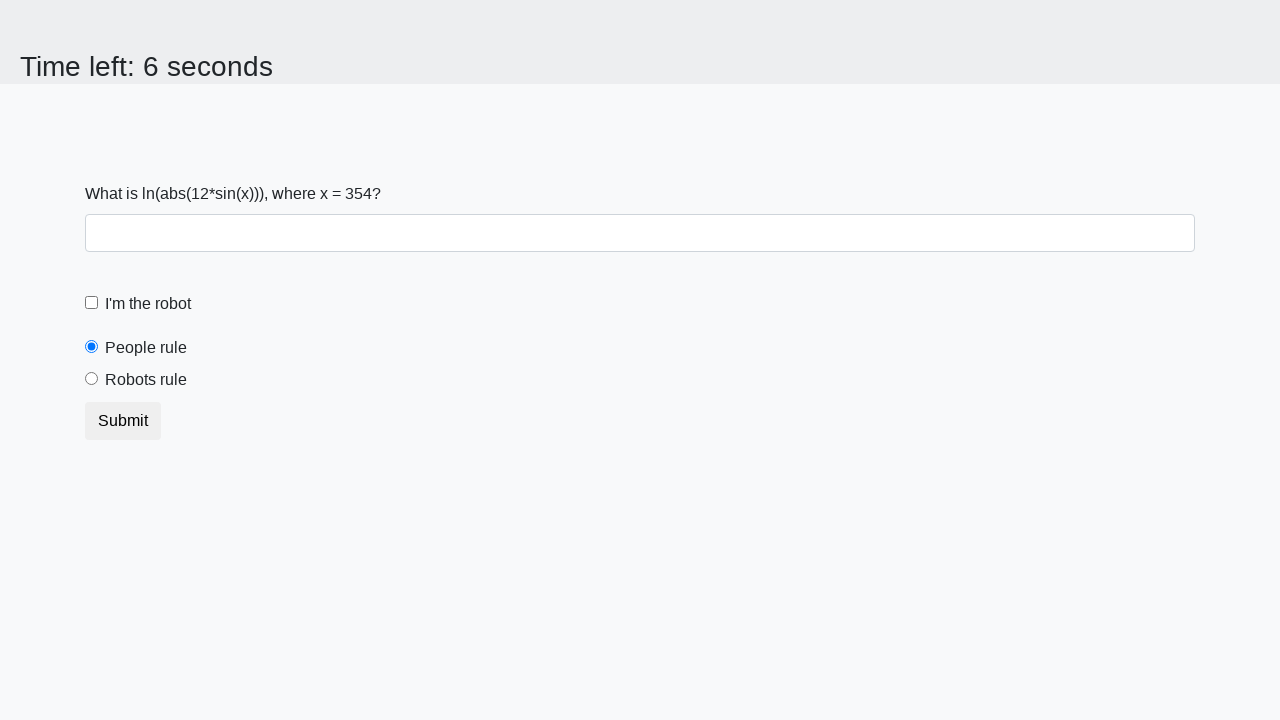

Filled answer input field with calculated value: 2.312283547410535 on input
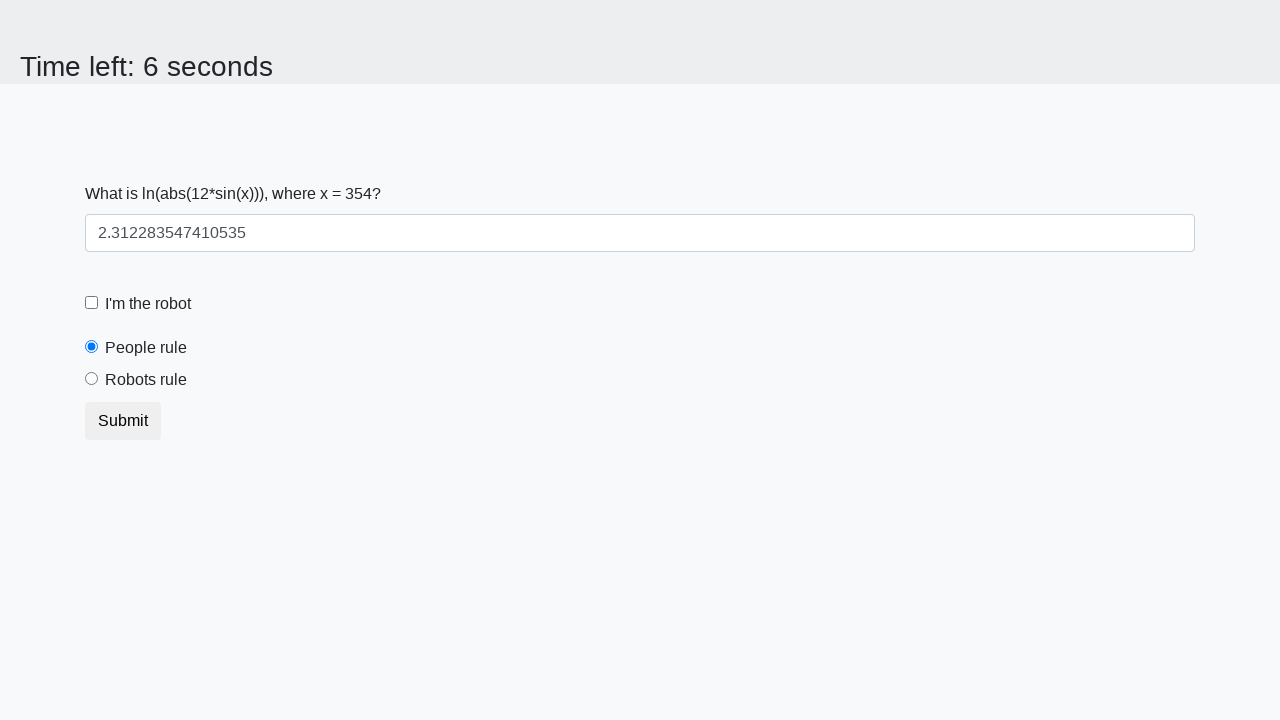

Clicked the robot checkbox (#robotCheckbox) at (92, 303) on #robotCheckbox
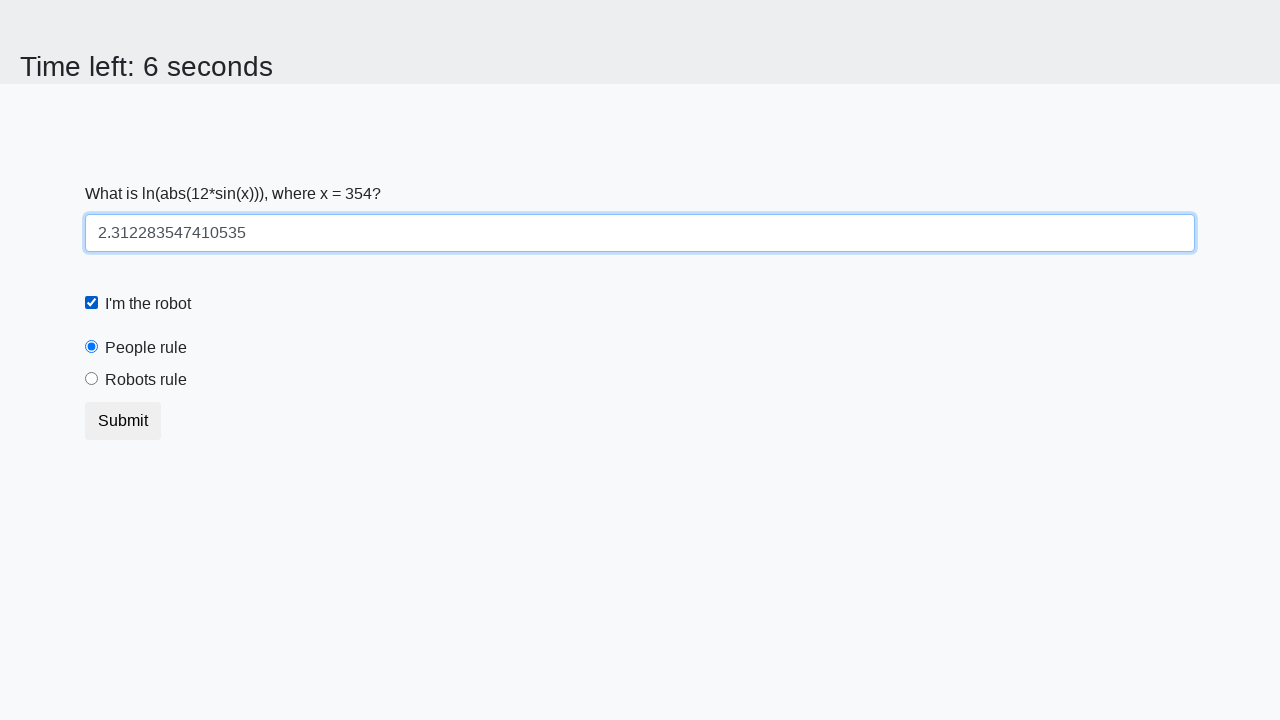

Clicked the robots rule checkbox (#robotsRule) at (92, 379) on #robotsRule
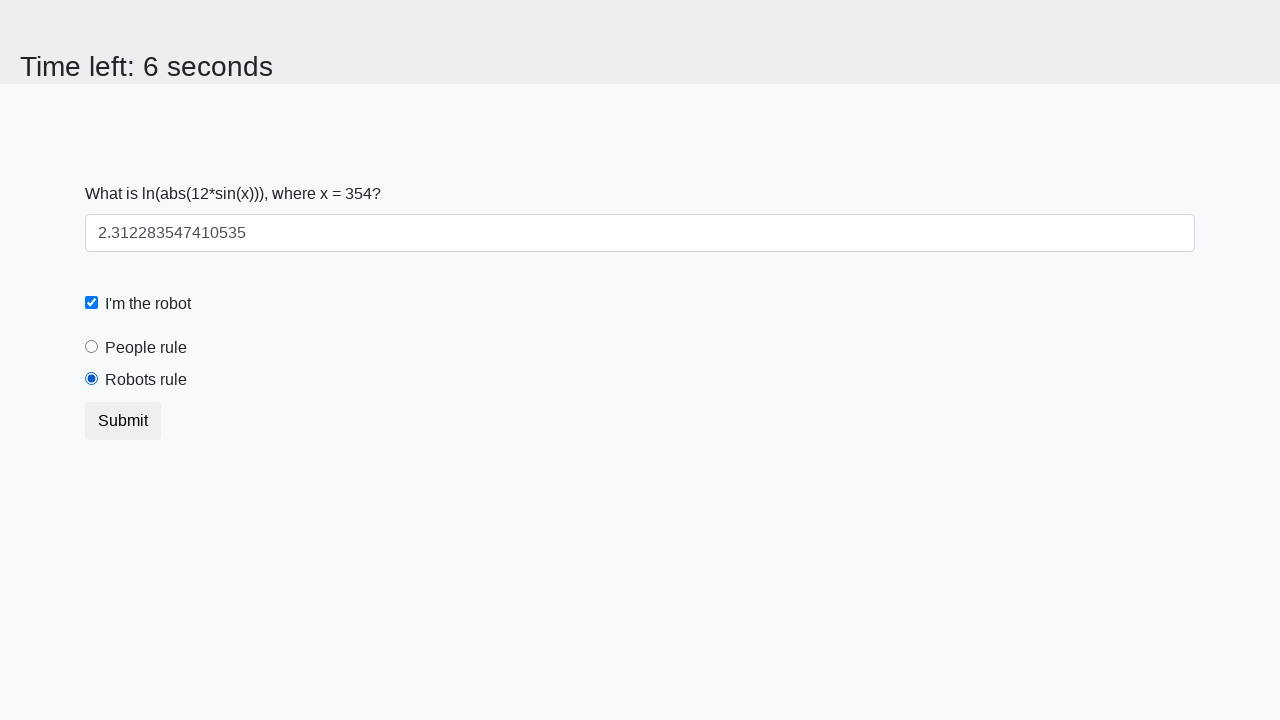

Clicked the submit button (.btn.btn-default) at (123, 421) on .btn.btn-default
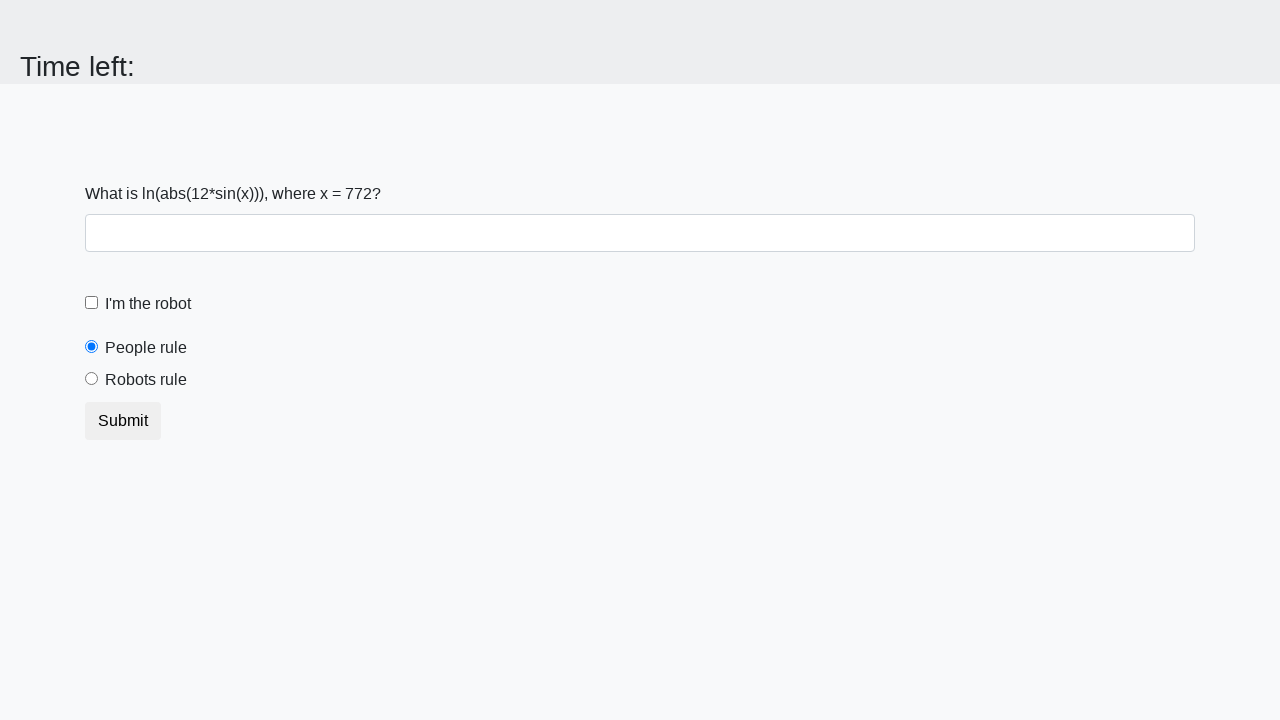

Waited 1000ms for form submission to process
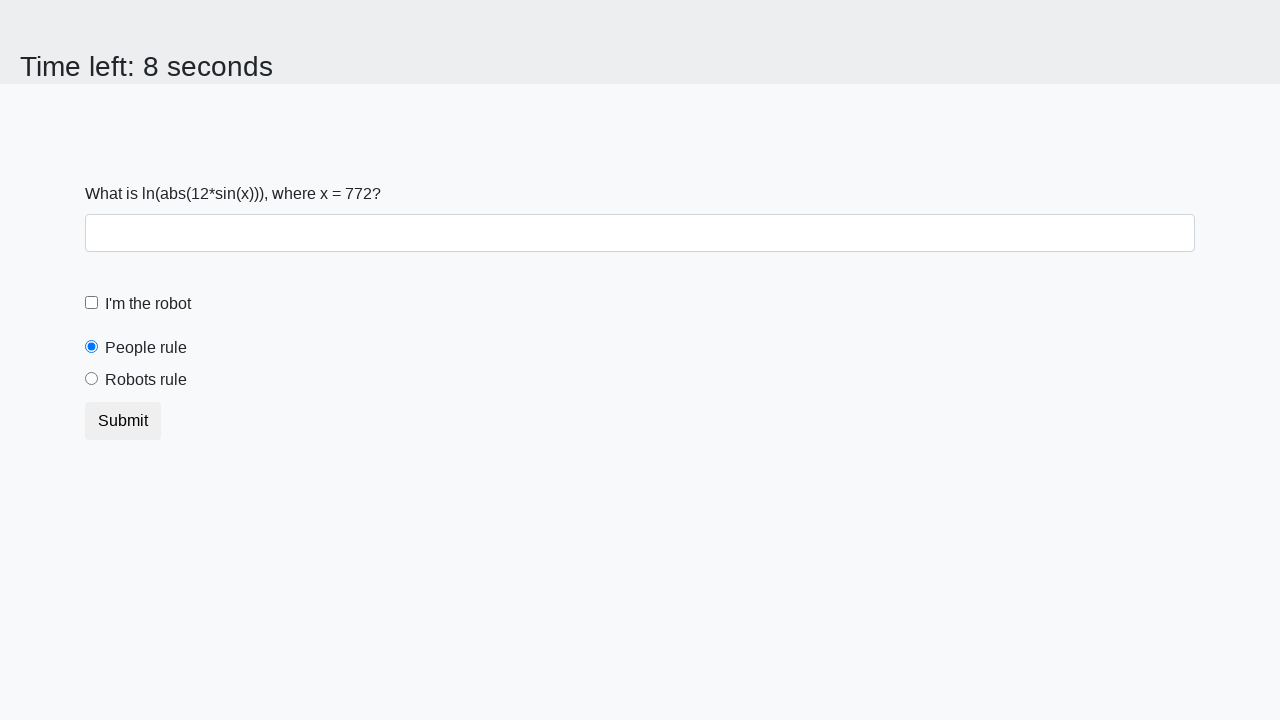

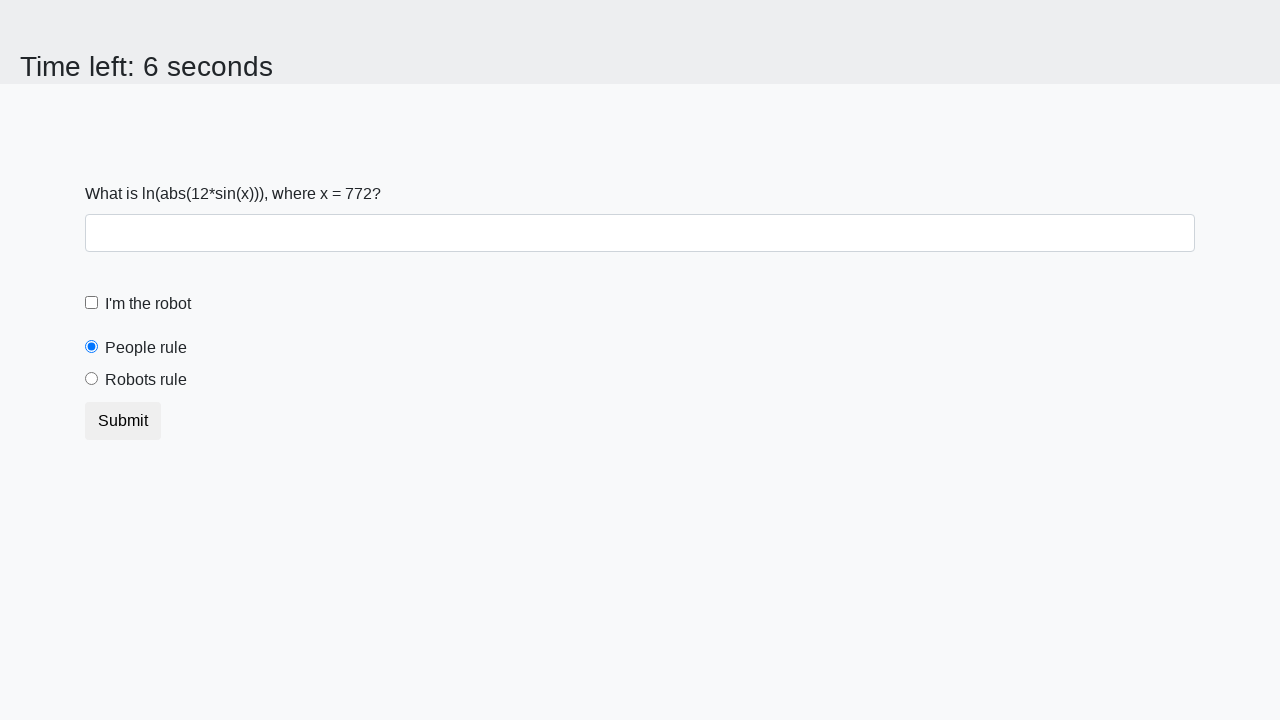